Basic browser navigation test that opens a demo site, maximizes the window, and verifies the page loaded by checking the current URL and page title.

Starting URL: https://demo.actitime.com/

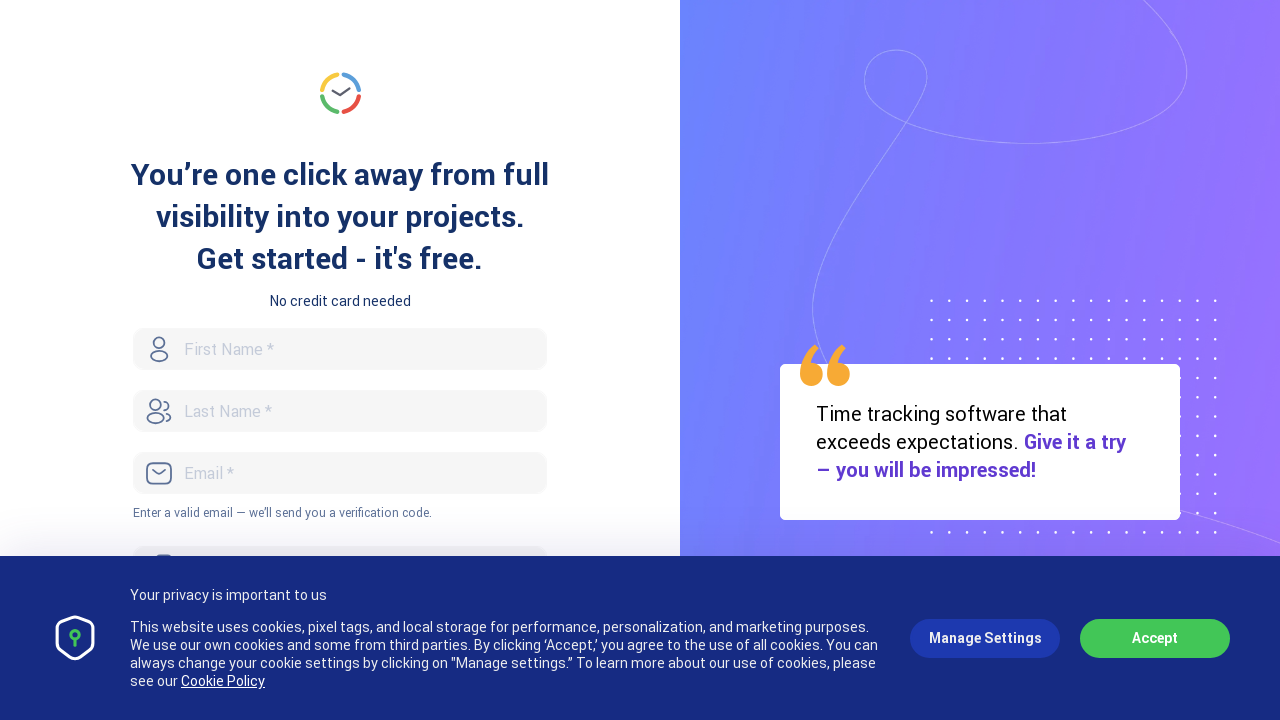

Set viewport size to 1920x1080
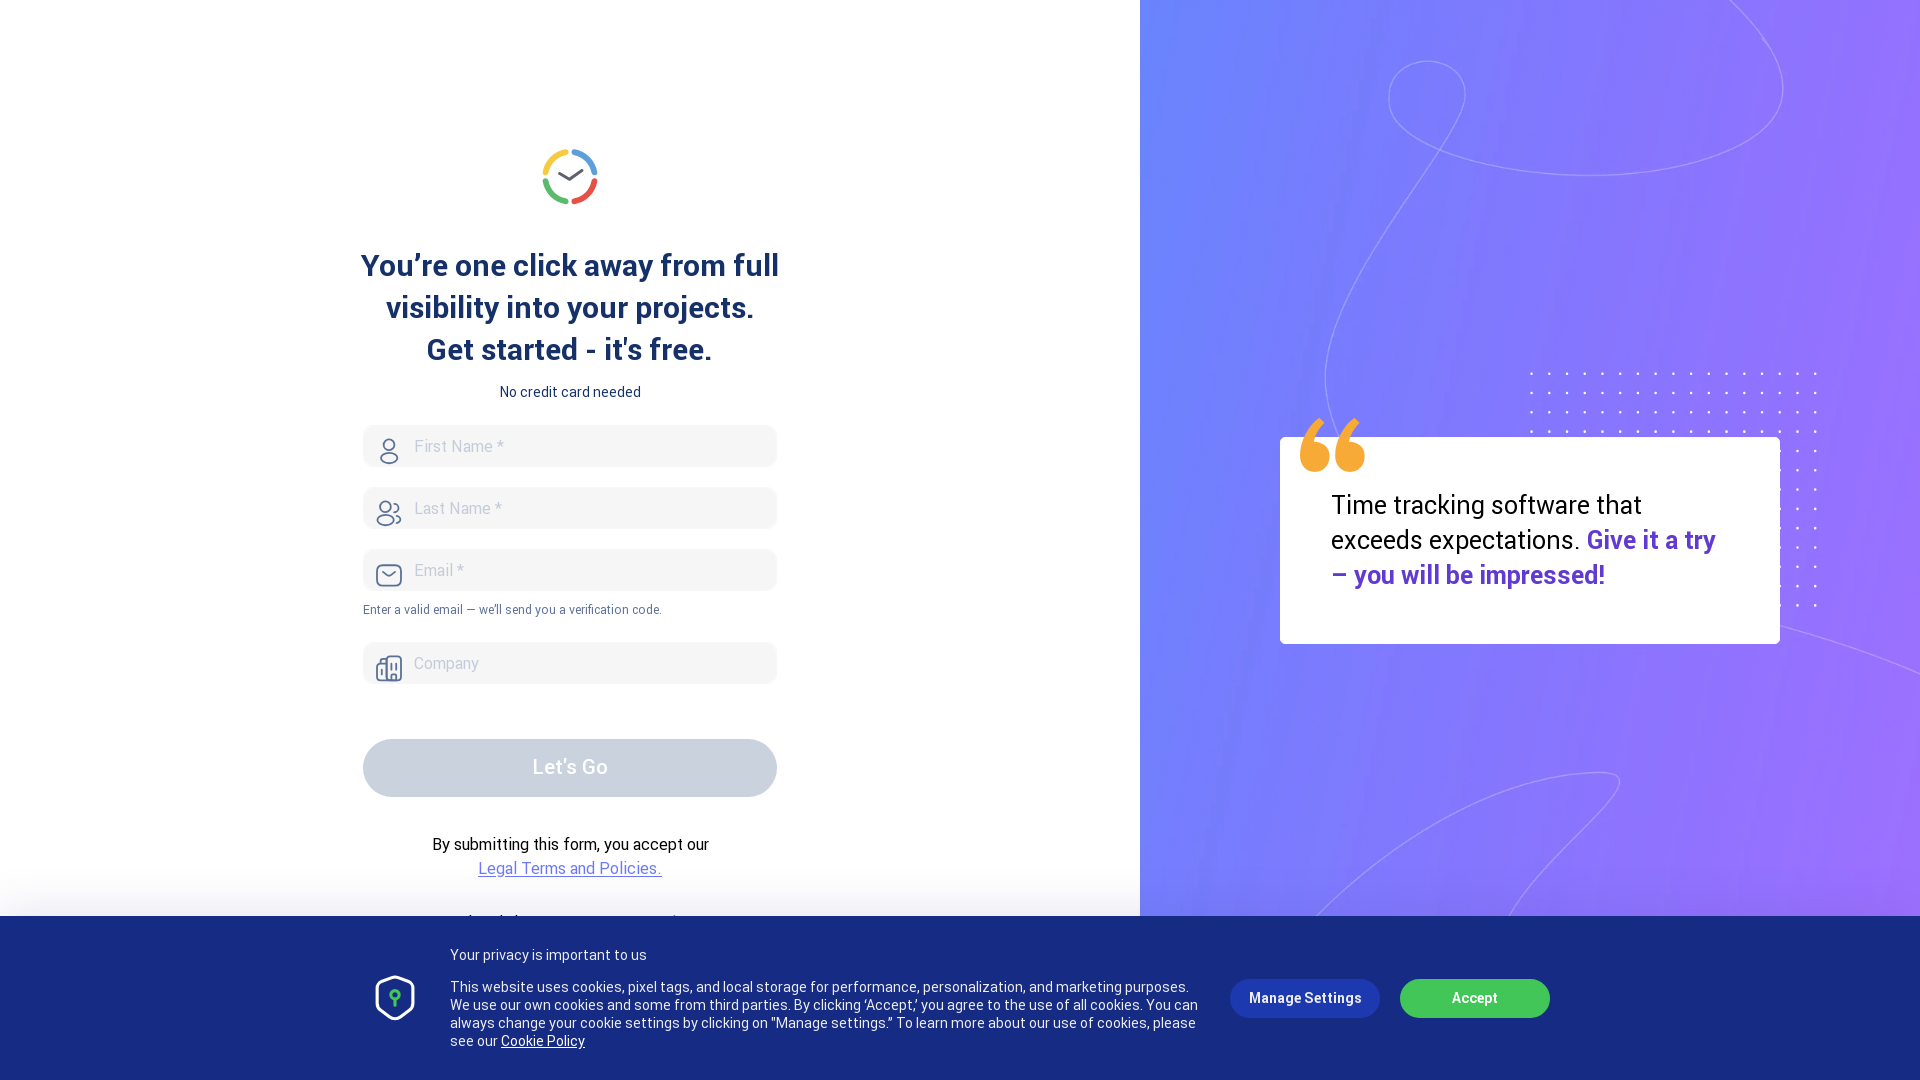

Page loaded - domcontentloaded state reached
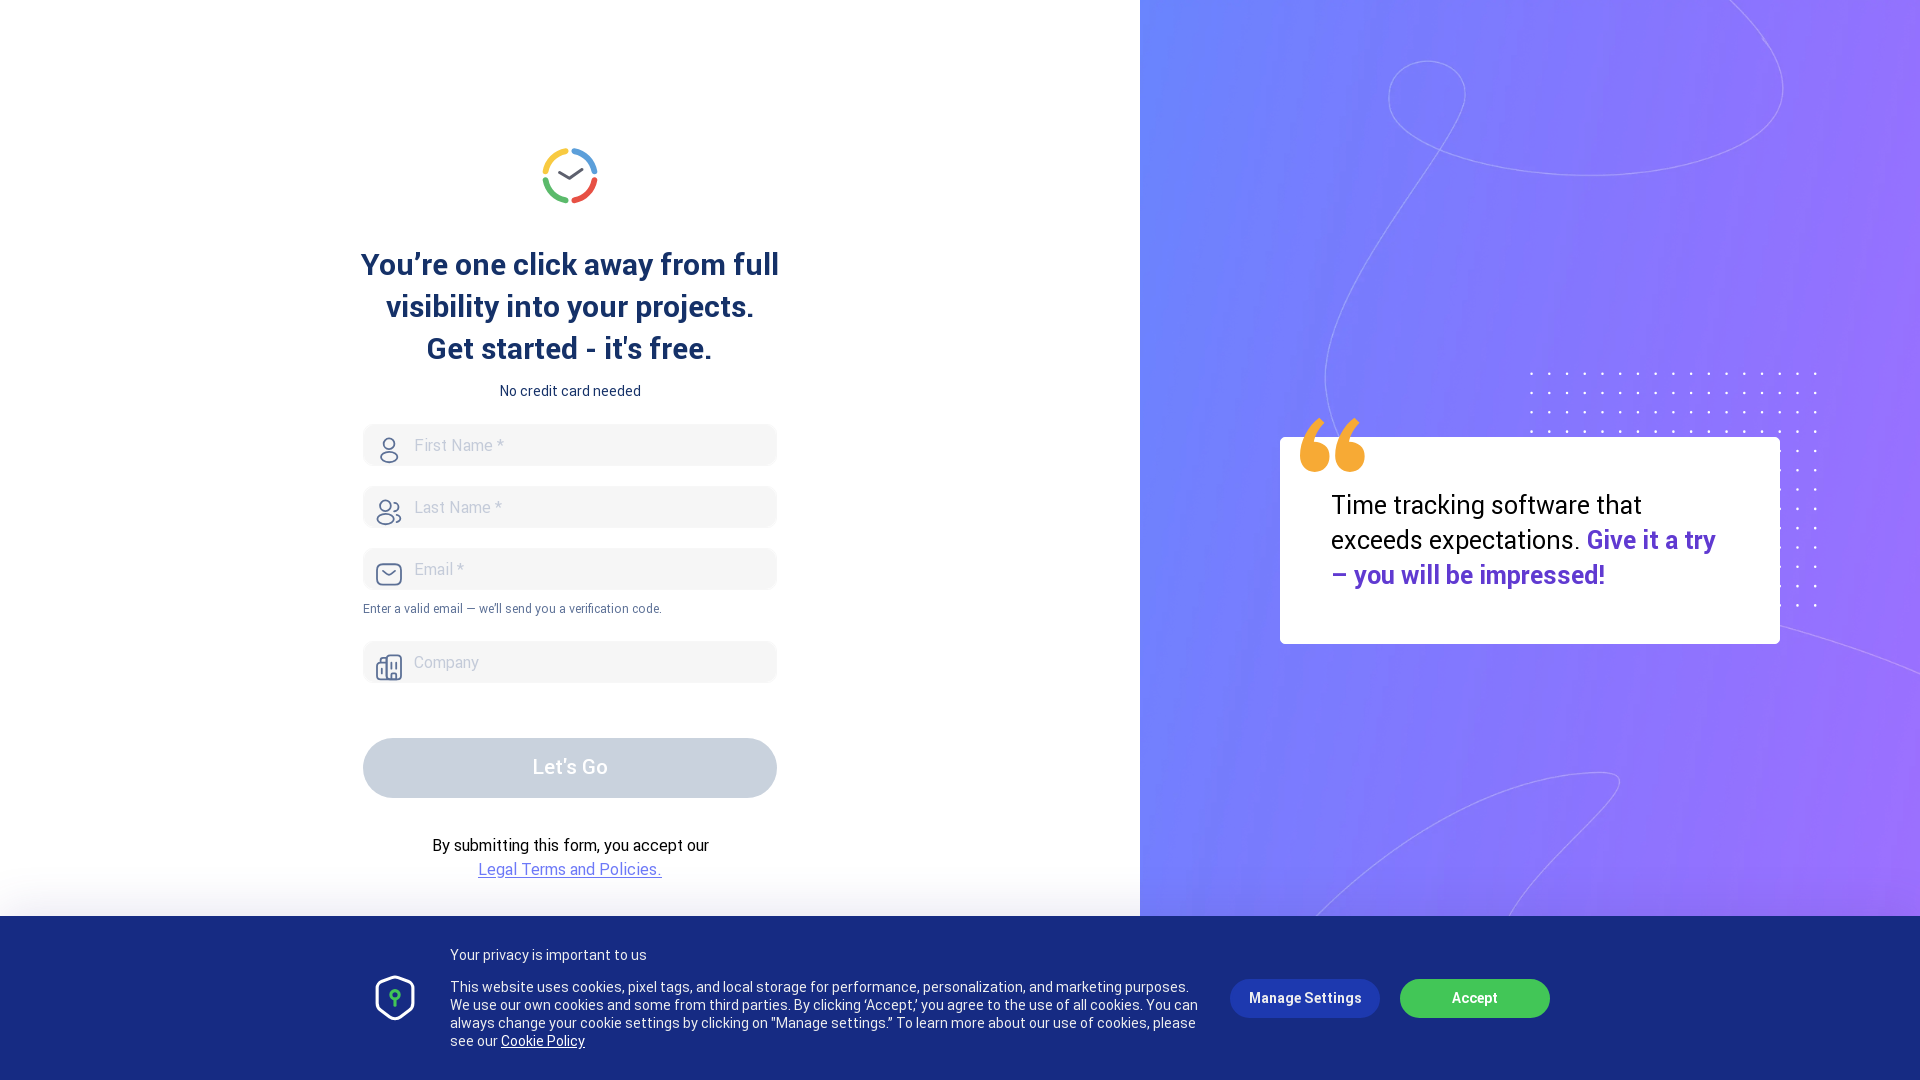

Retrieved current URL: https://www.actitime.com/free-online-trial
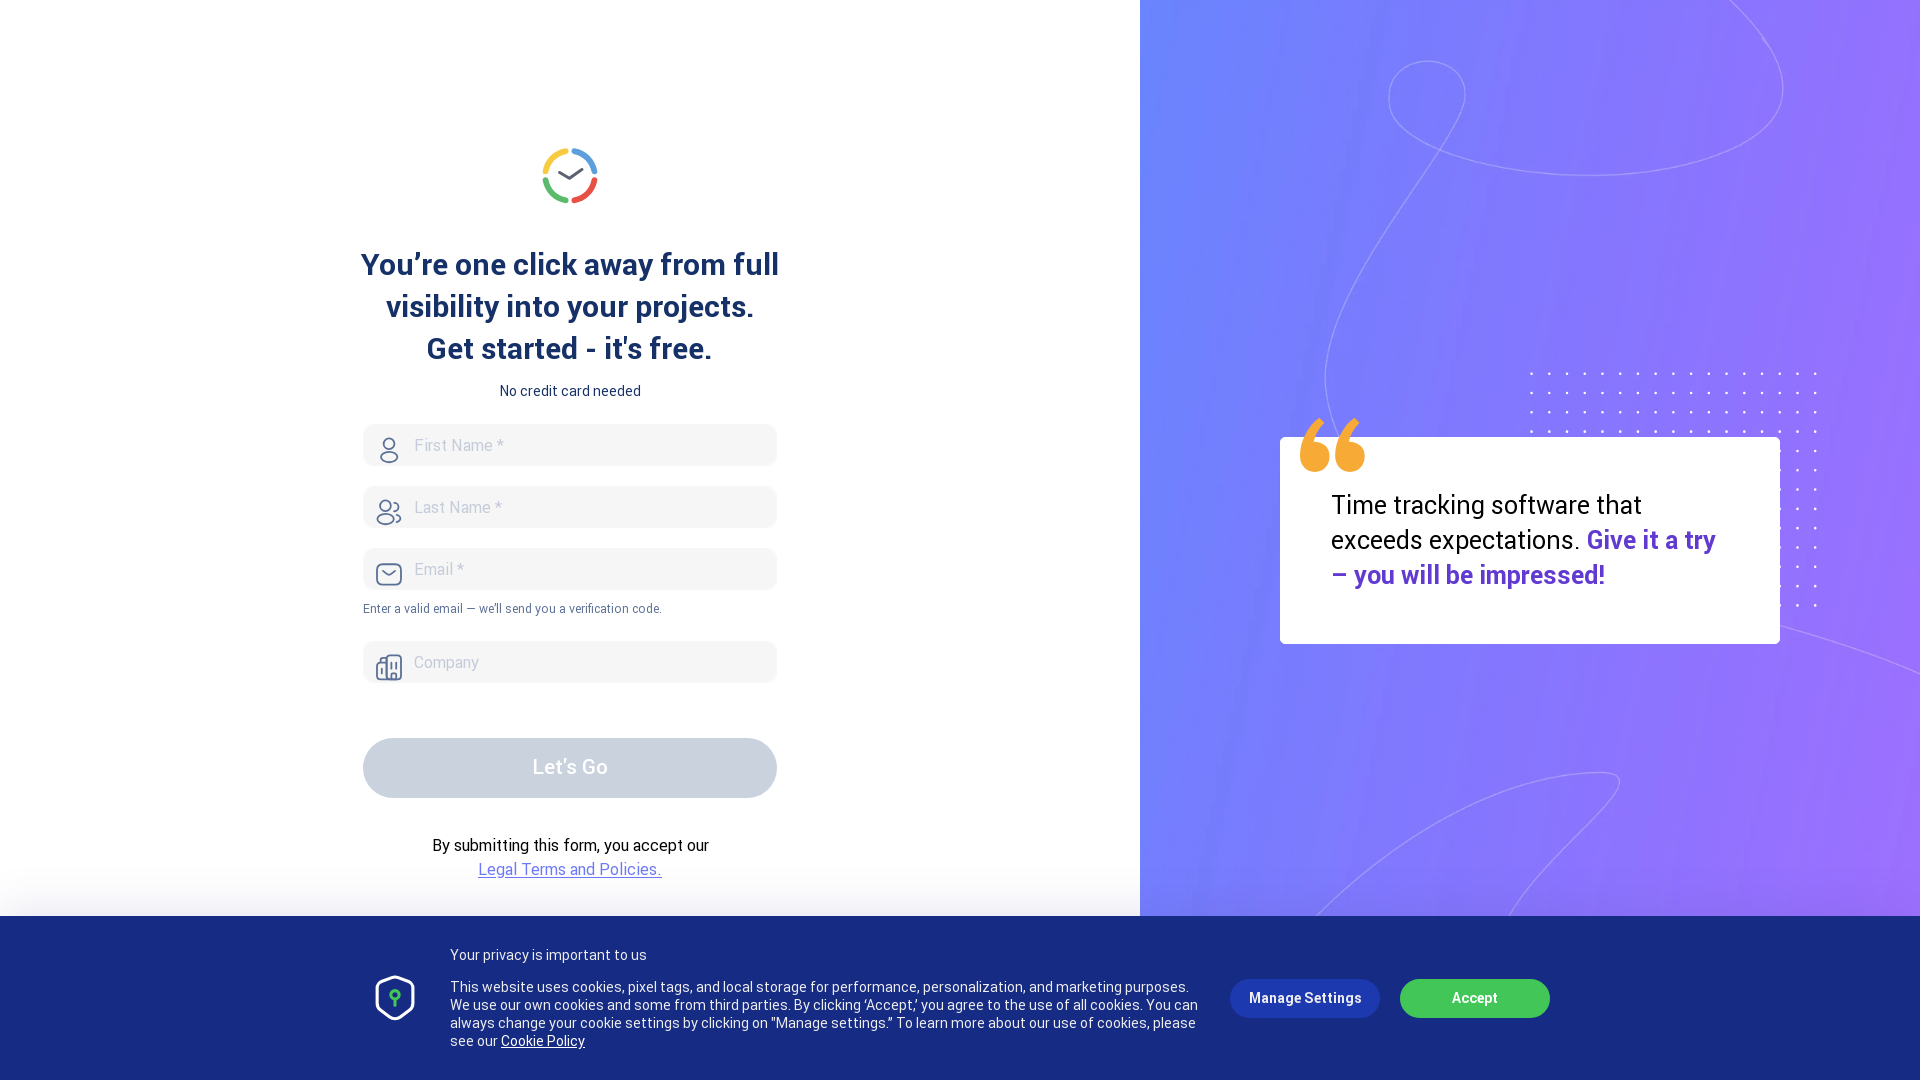

Retrieved page title: Free Timesheet Online Trial
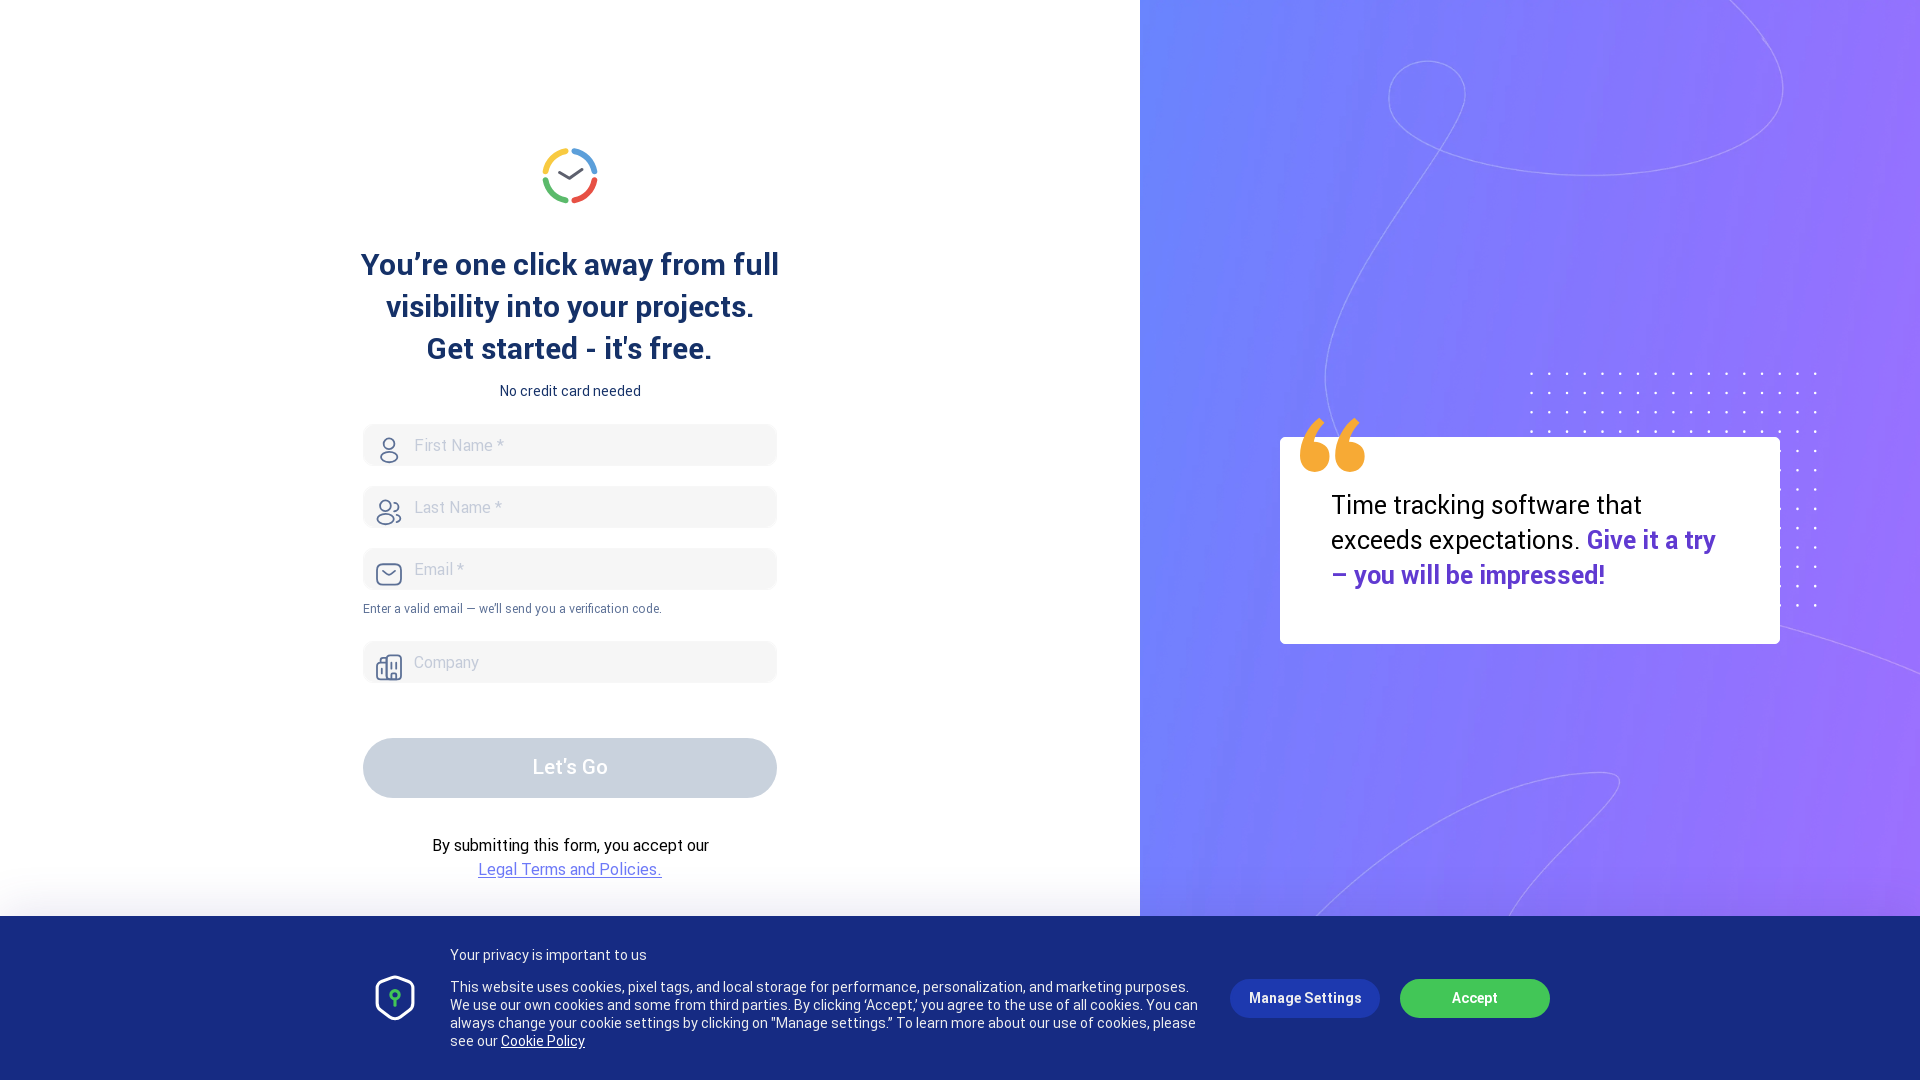

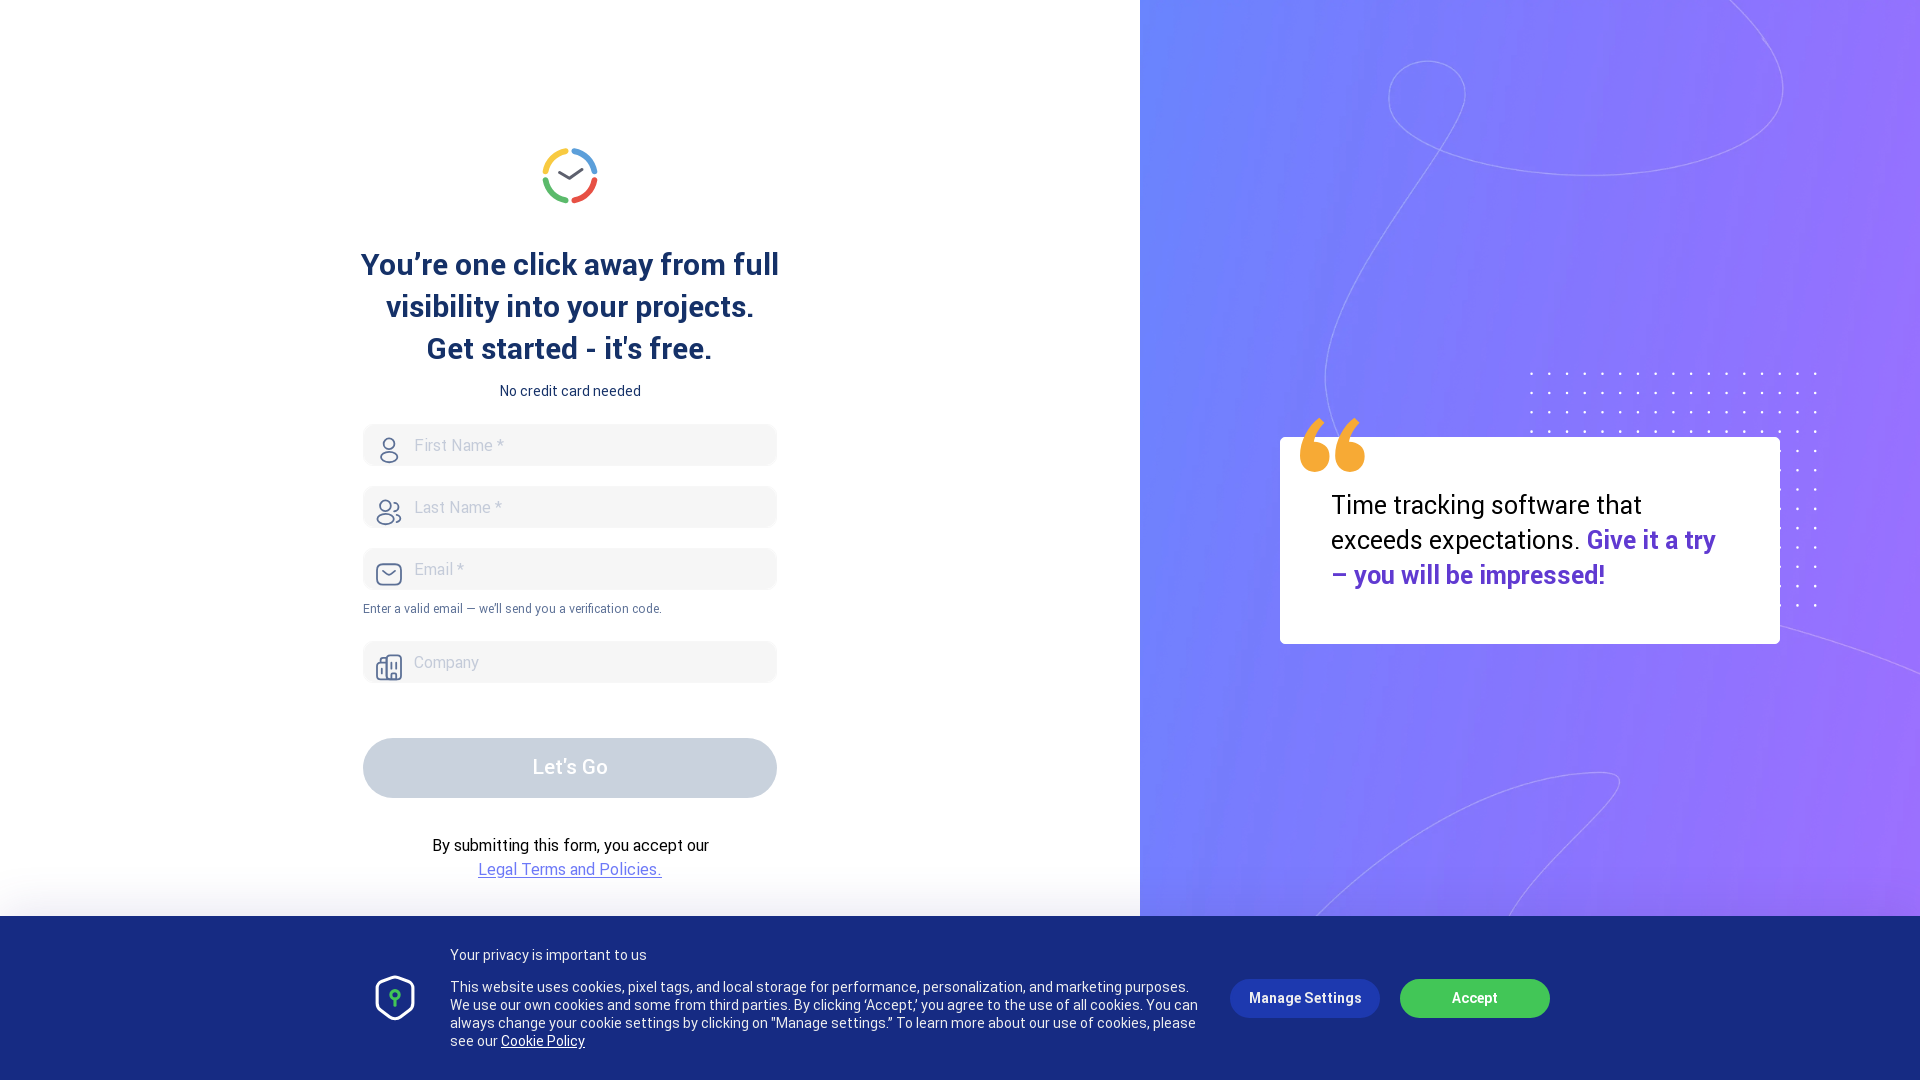